Tests alert dialogs by clicking buttons that trigger different types of alerts

Starting URL: http://uitestingplayground.com/

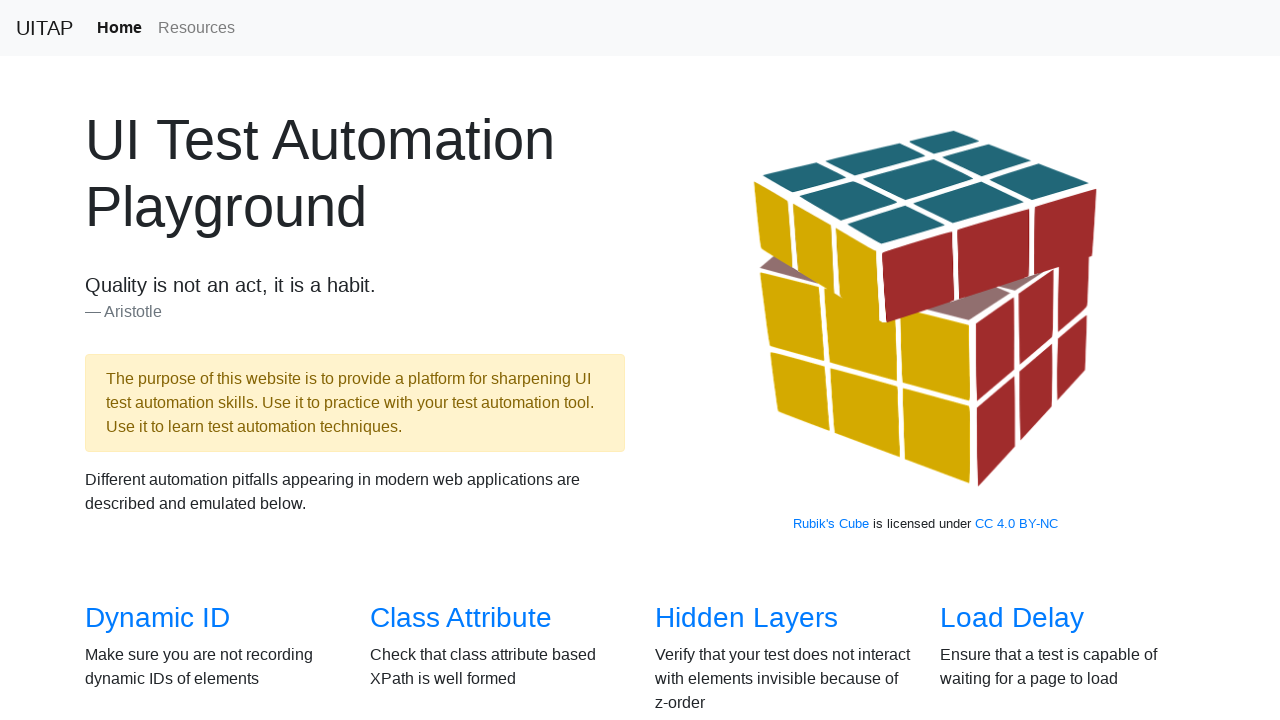

Set up dialog handler to accept all dialogs
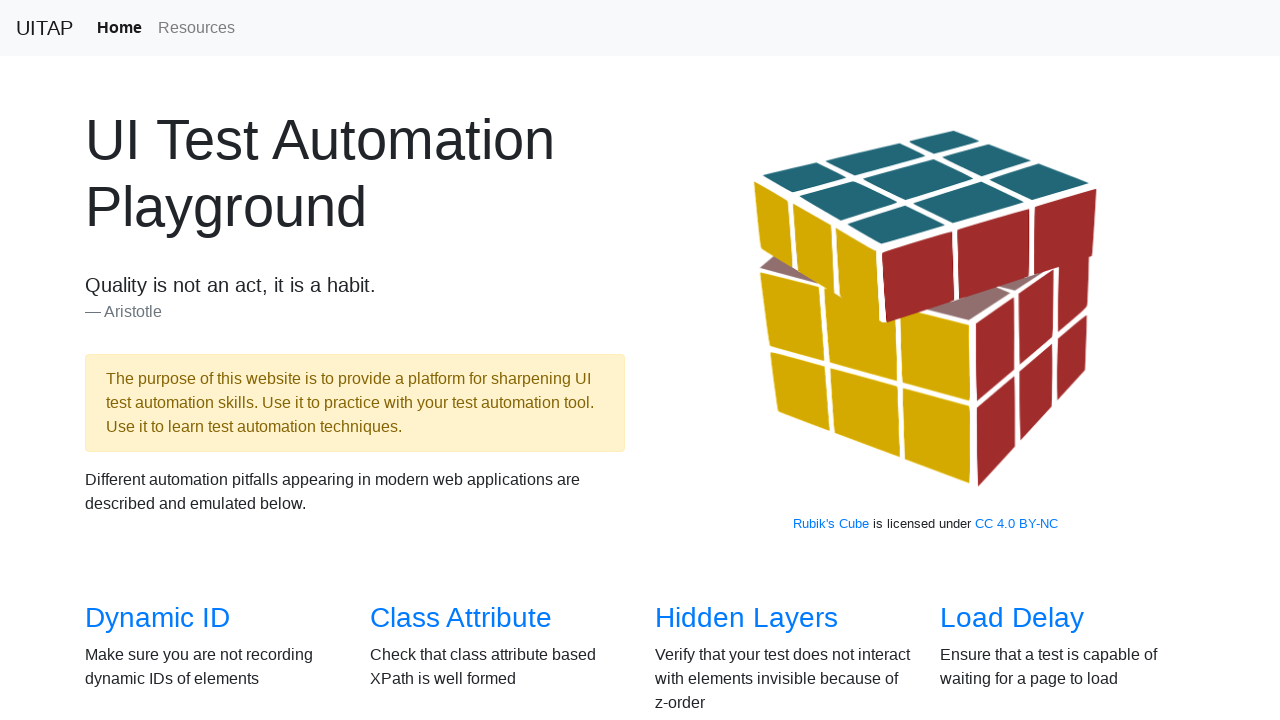

Clicked on the Alerts link at (691, 386) on a[href='/alerts']
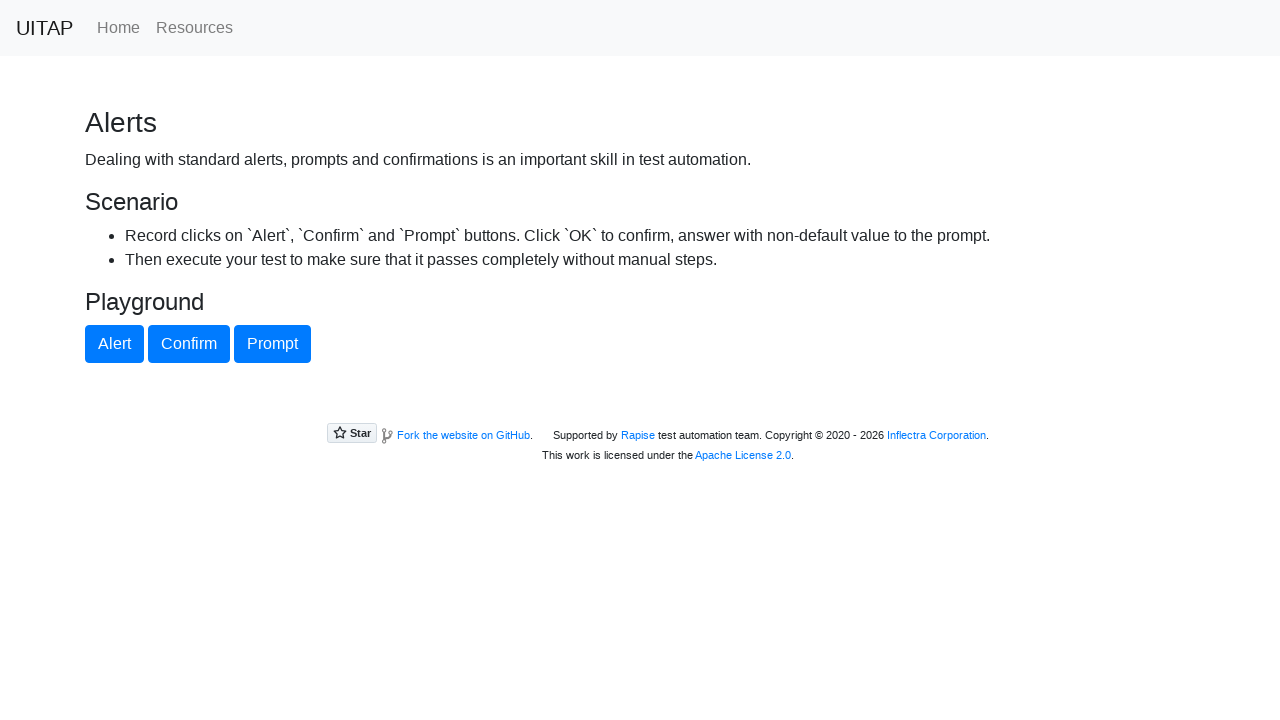

Clicked the prompt button to trigger prompt dialog at (272, 344) on #promptButton
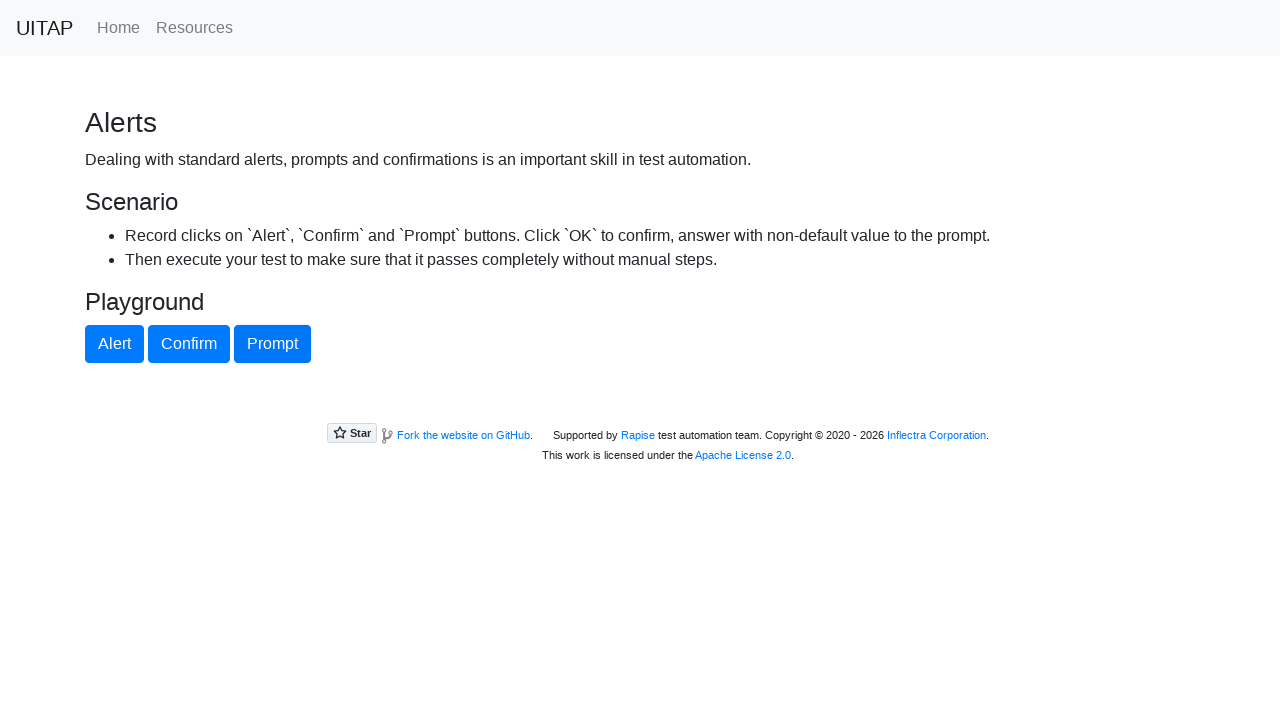

Clicked the alert button to trigger alert dialog at (114, 344) on #alertButton
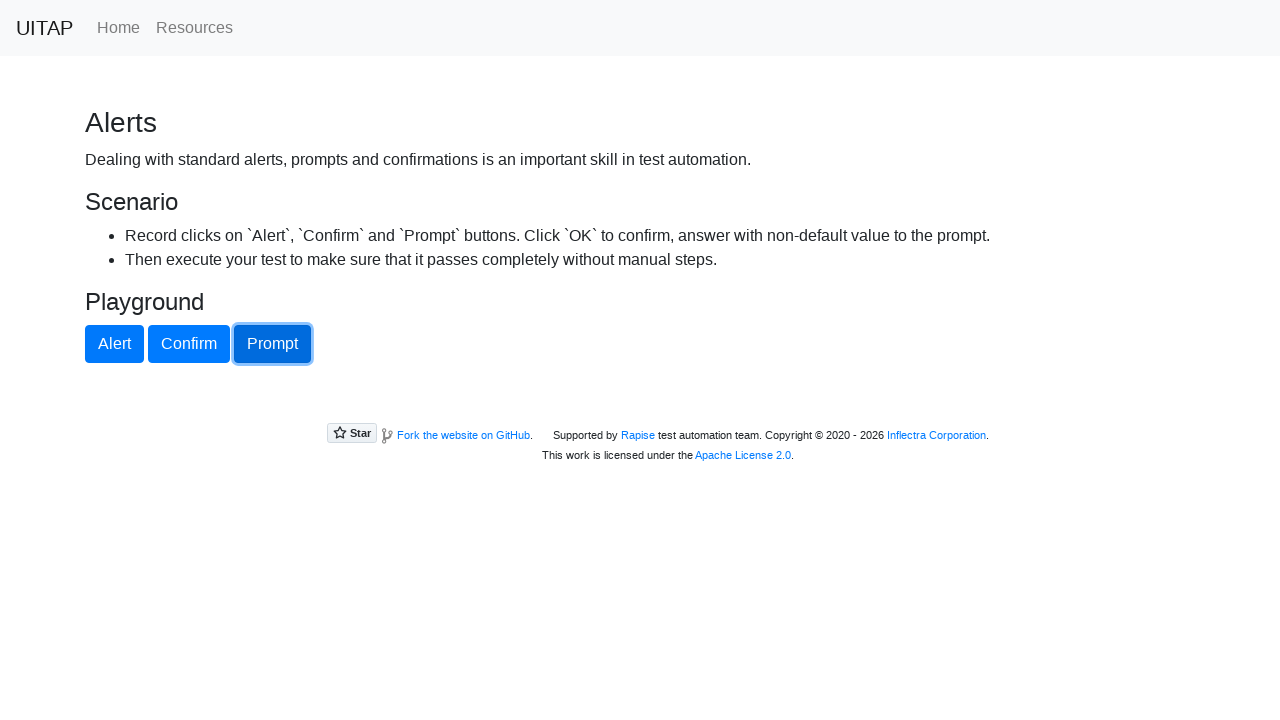

Clicked the confirm button to trigger confirmation dialog at (189, 344) on #confirmButton
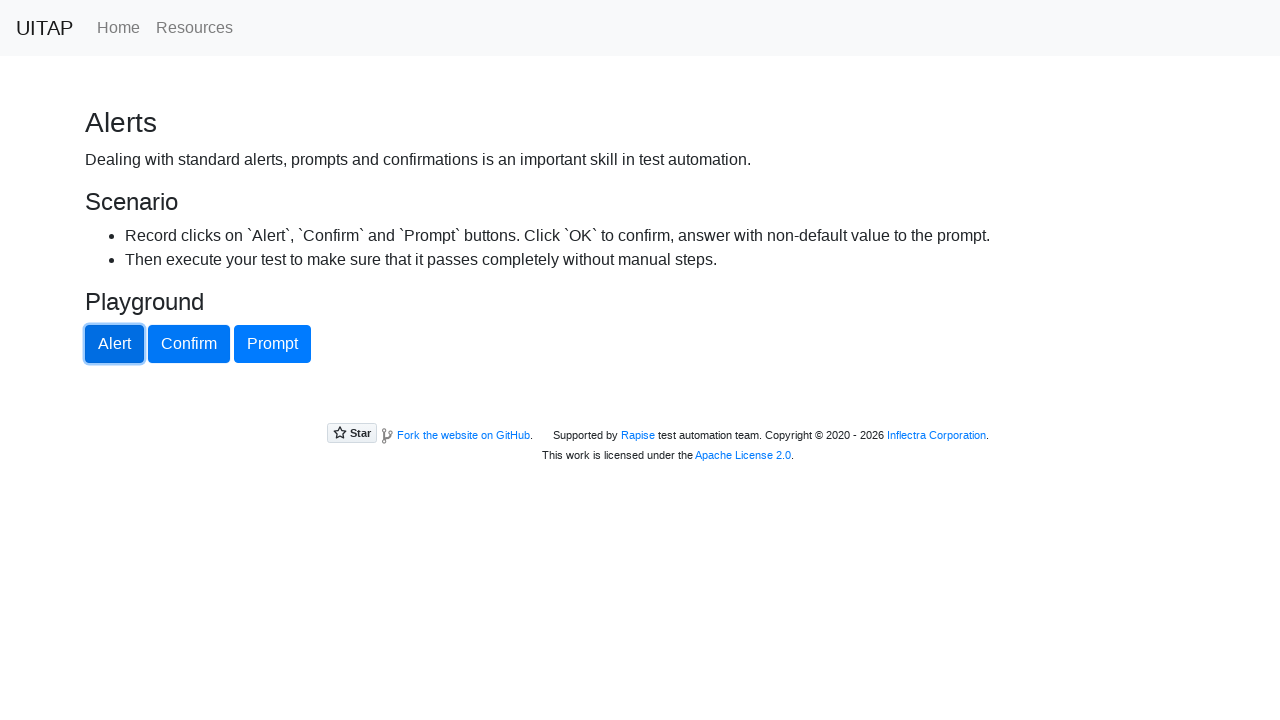

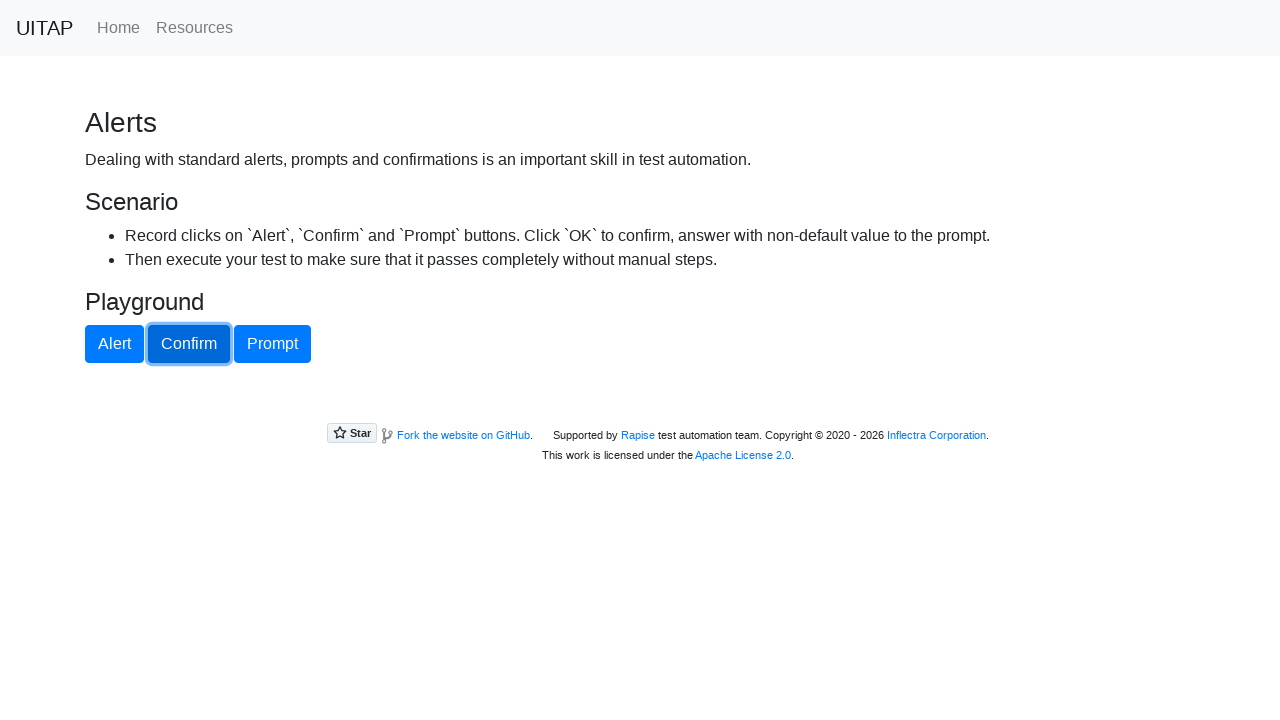